Tests the search functionality on Python.org by entering a search query and submitting the form using the Enter key

Starting URL: https://www.python.org

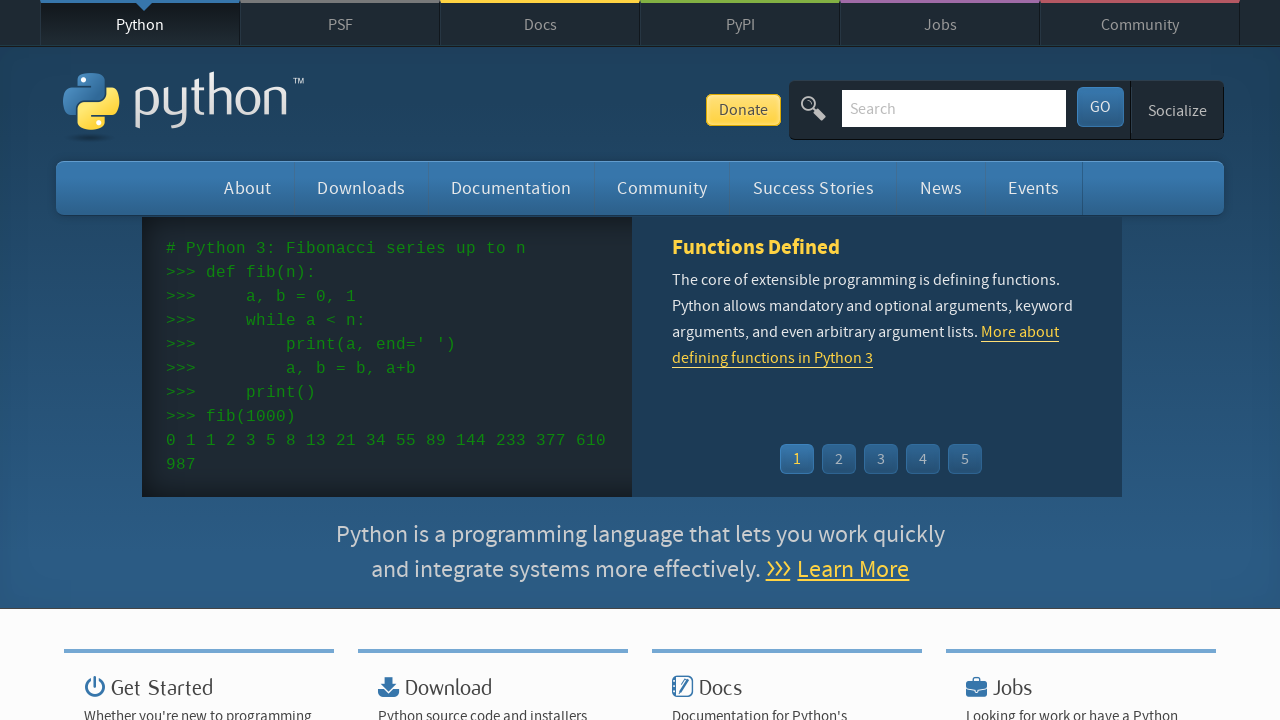

Filled search box with 'pytest' on input[name='q']
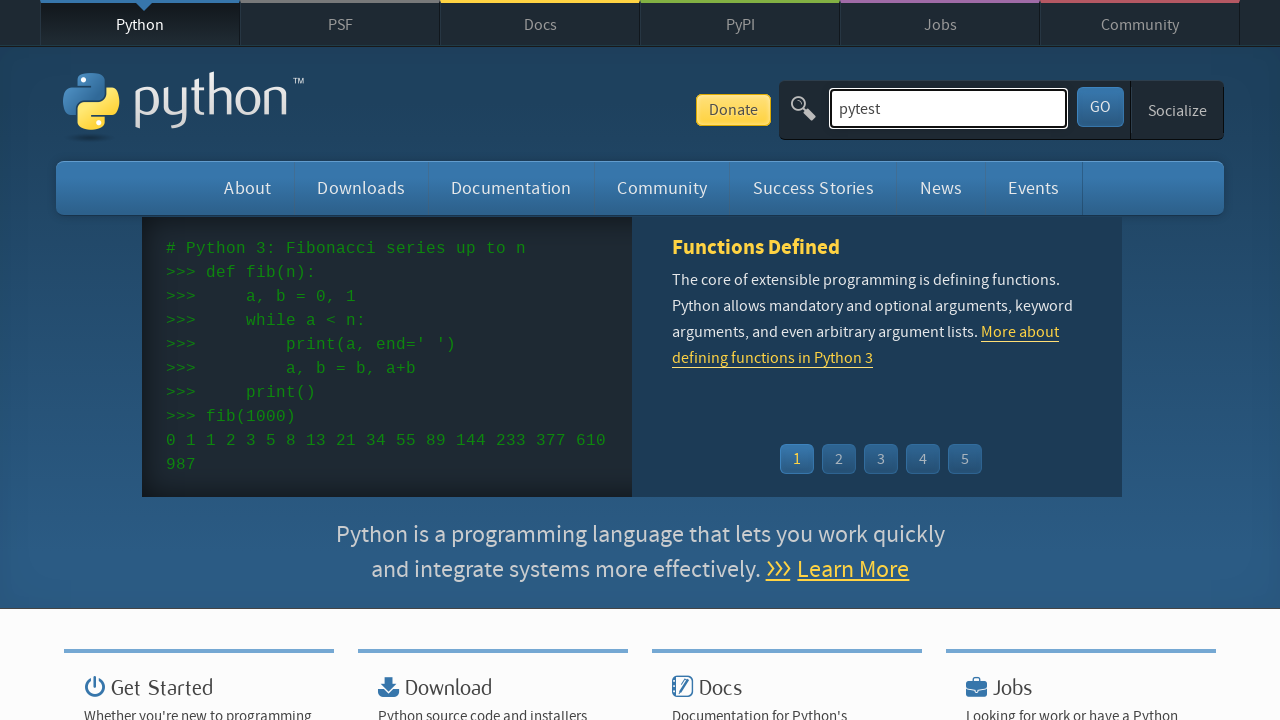

Pressed Enter to submit search query on input[name='q']
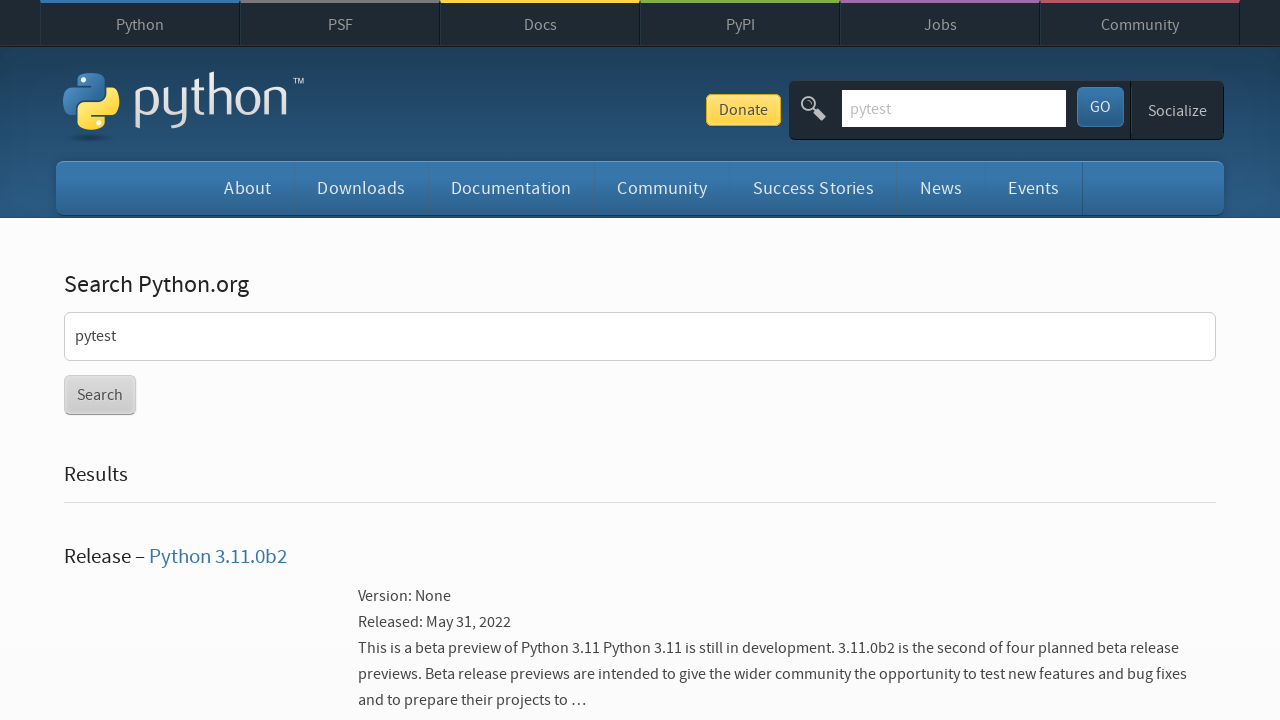

Search results page loaded
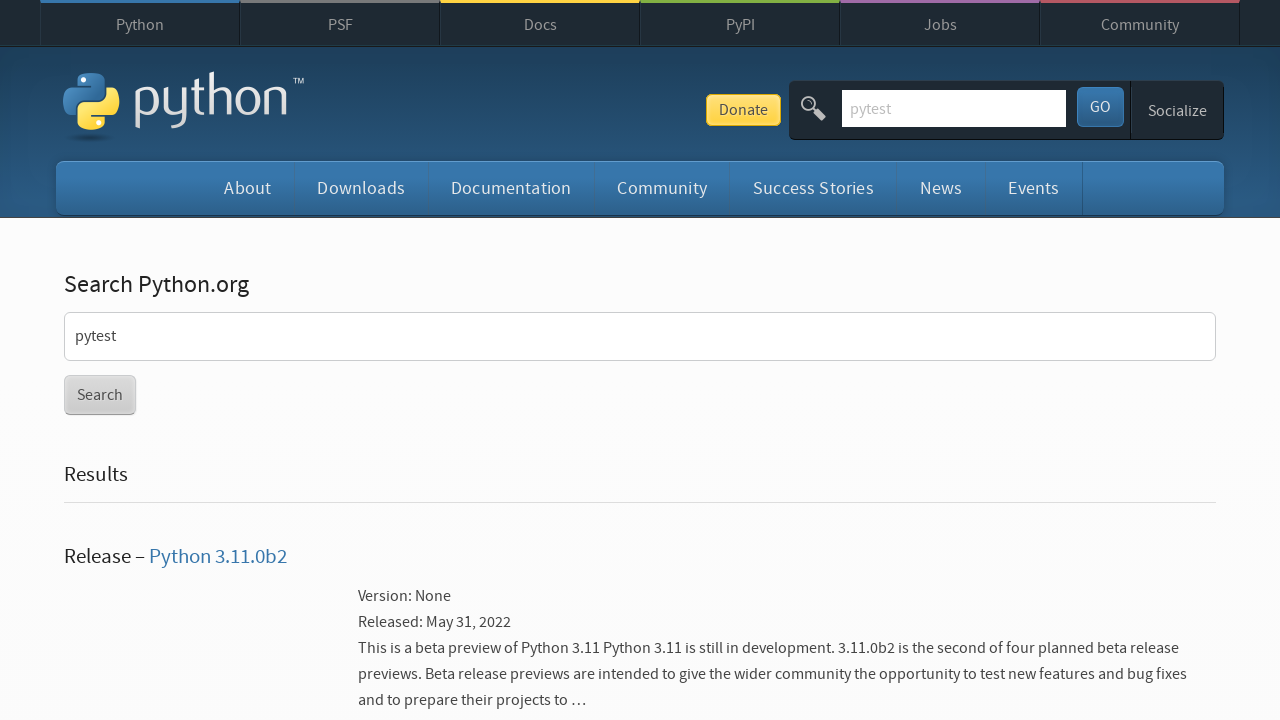

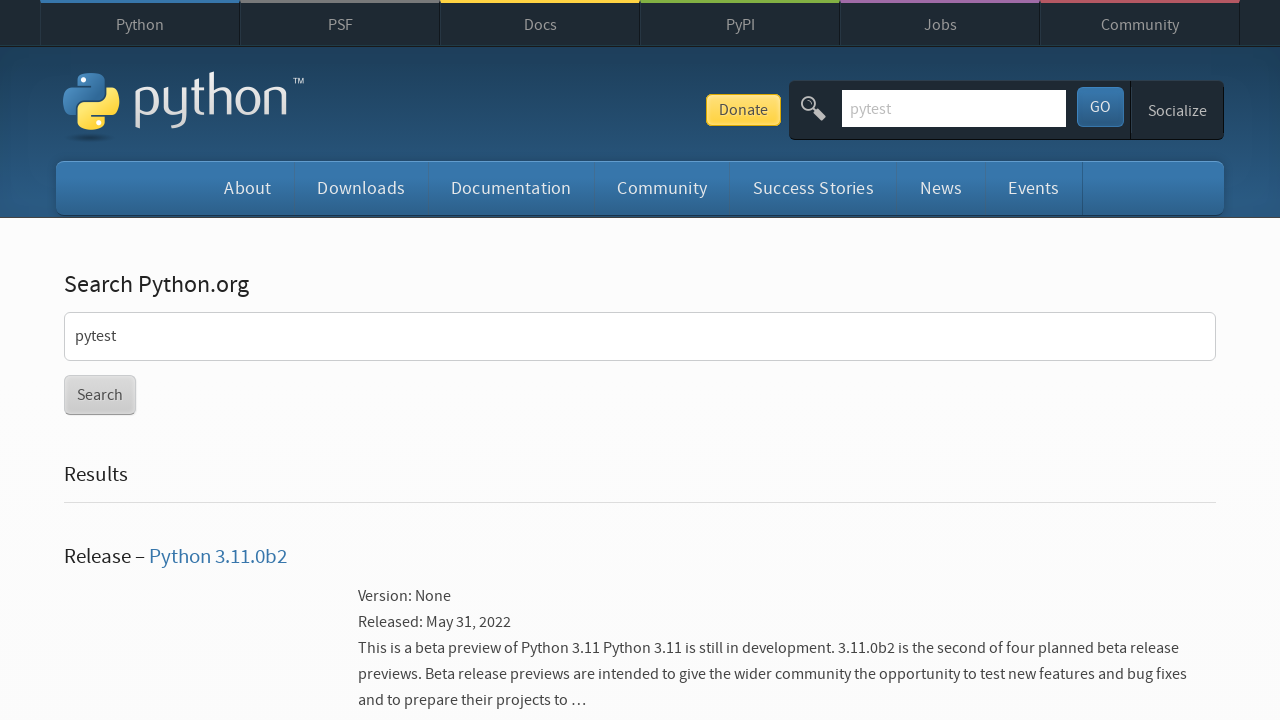